Tests editing a todo item by double-clicking and changing the text

Starting URL: https://demo.playwright.dev/todomvc

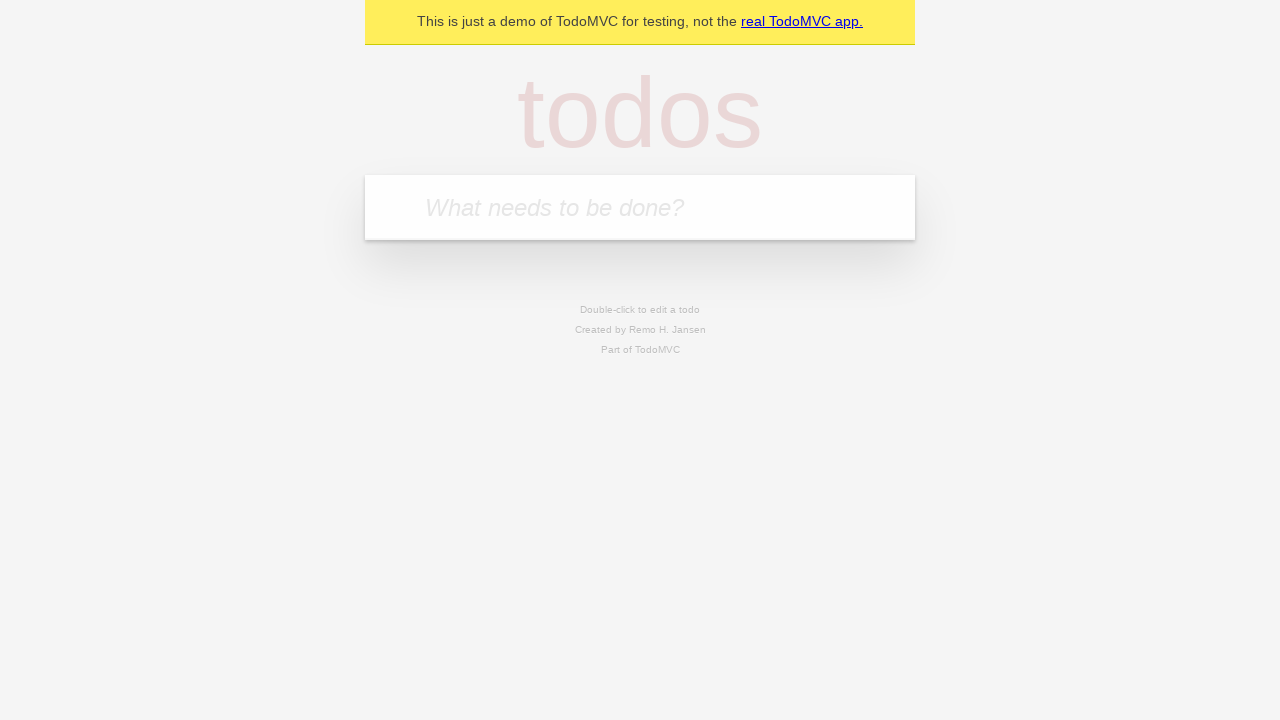

Filled todo input with 'buy some cheese' on internal:attr=[placeholder="What needs to be done?"i]
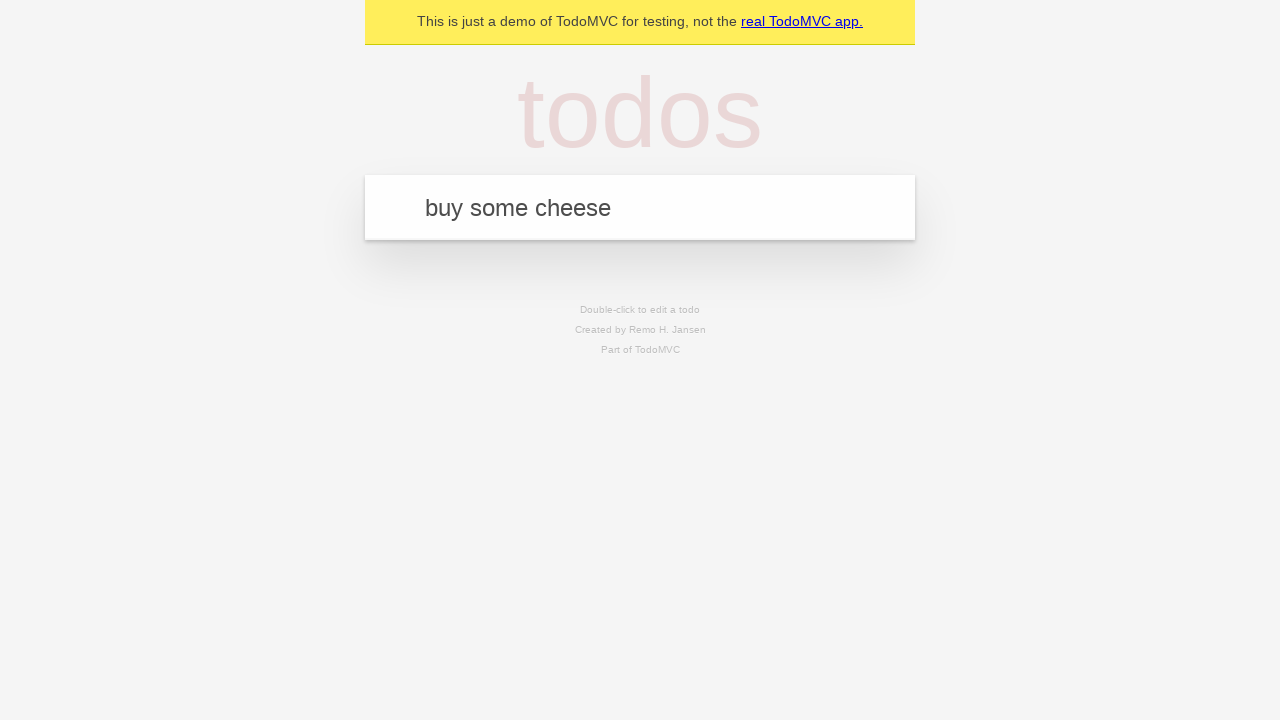

Pressed Enter to create todo 'buy some cheese' on internal:attr=[placeholder="What needs to be done?"i]
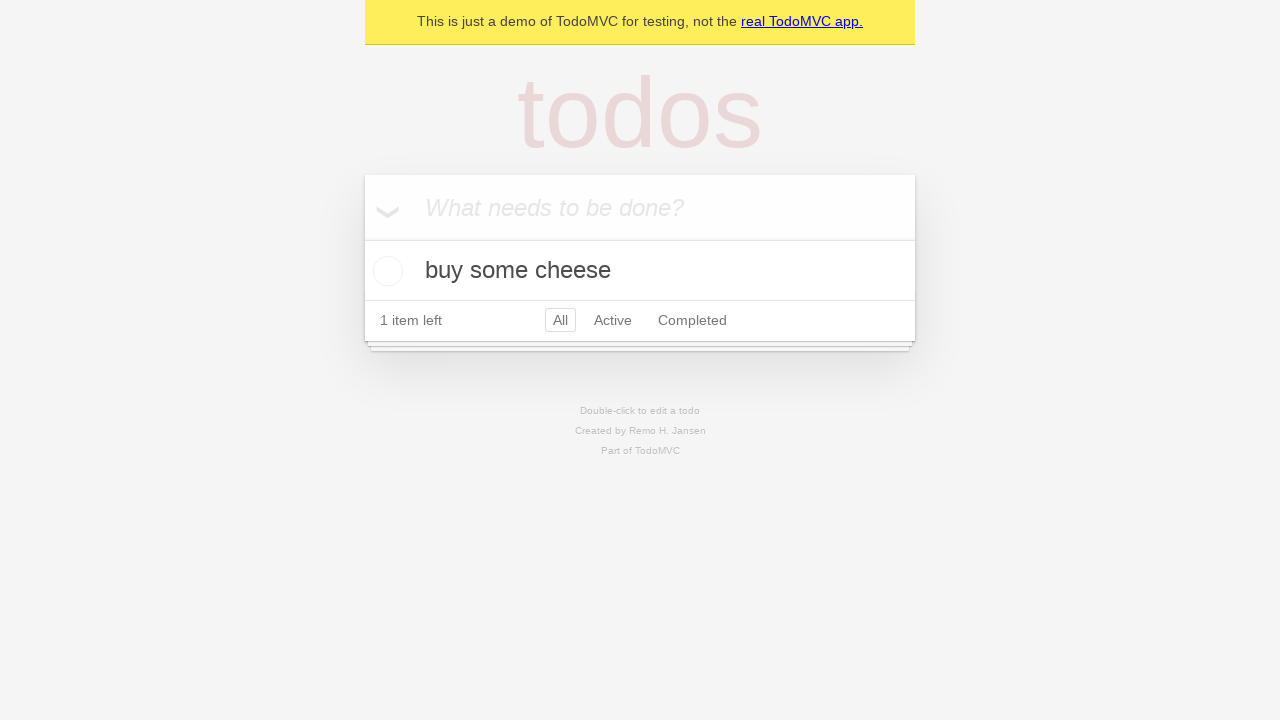

Filled todo input with 'feed the cat' on internal:attr=[placeholder="What needs to be done?"i]
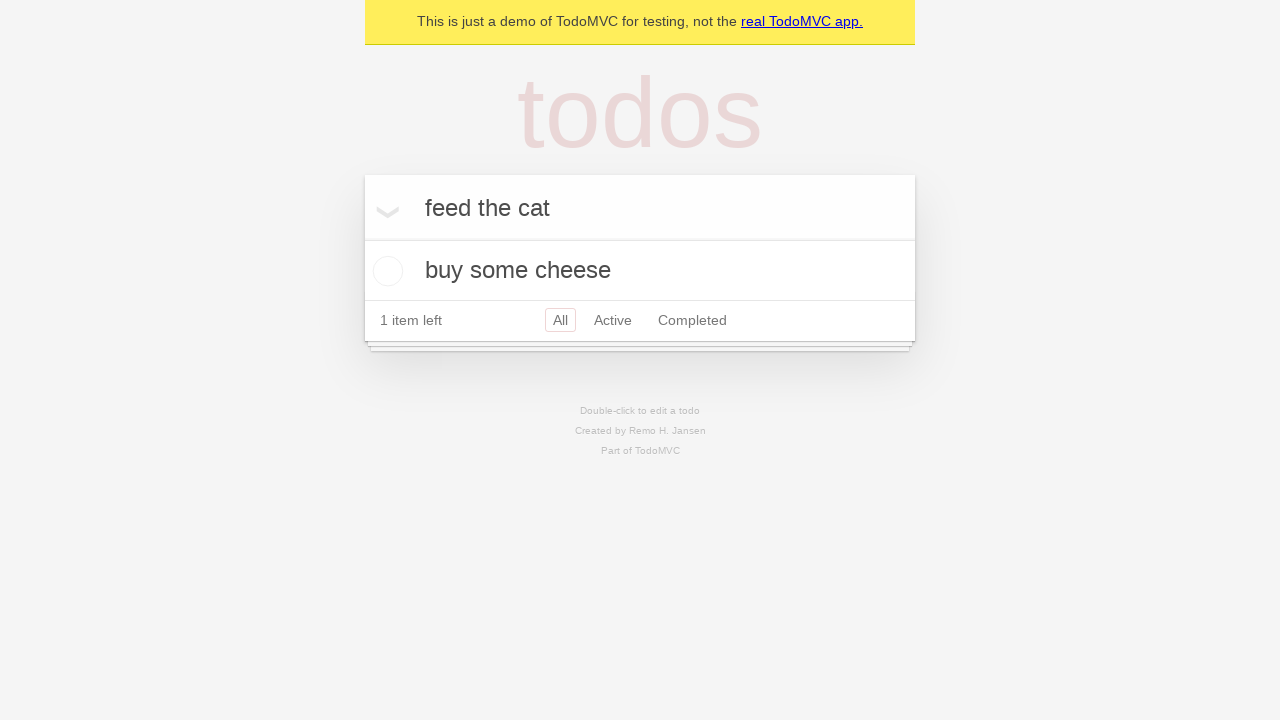

Pressed Enter to create todo 'feed the cat' on internal:attr=[placeholder="What needs to be done?"i]
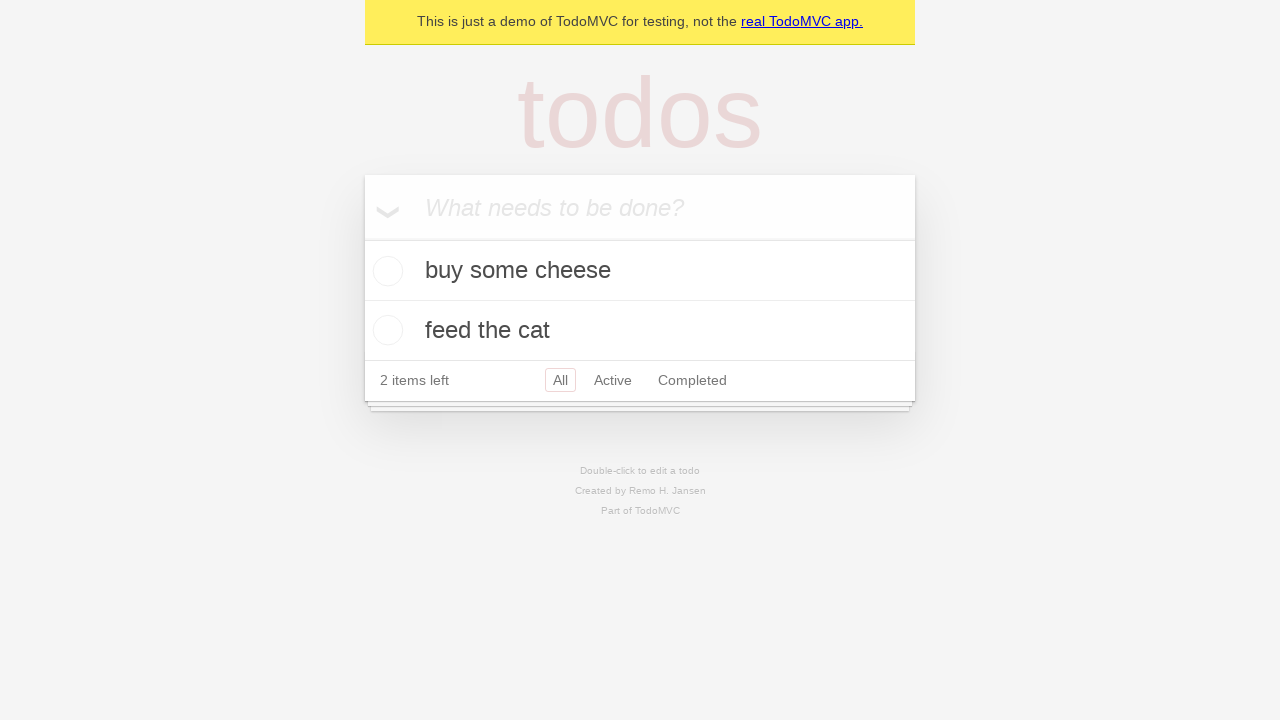

Filled todo input with 'book a doctors appointment' on internal:attr=[placeholder="What needs to be done?"i]
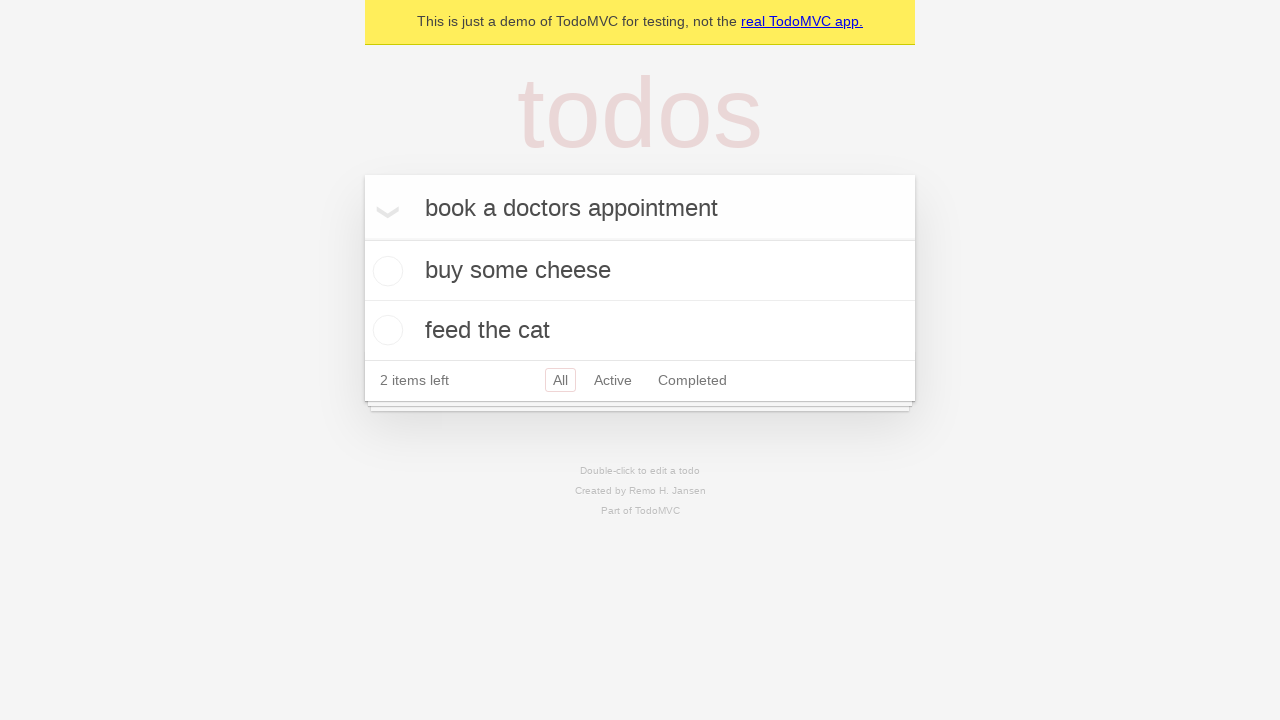

Pressed Enter to create todo 'book a doctors appointment' on internal:attr=[placeholder="What needs to be done?"i]
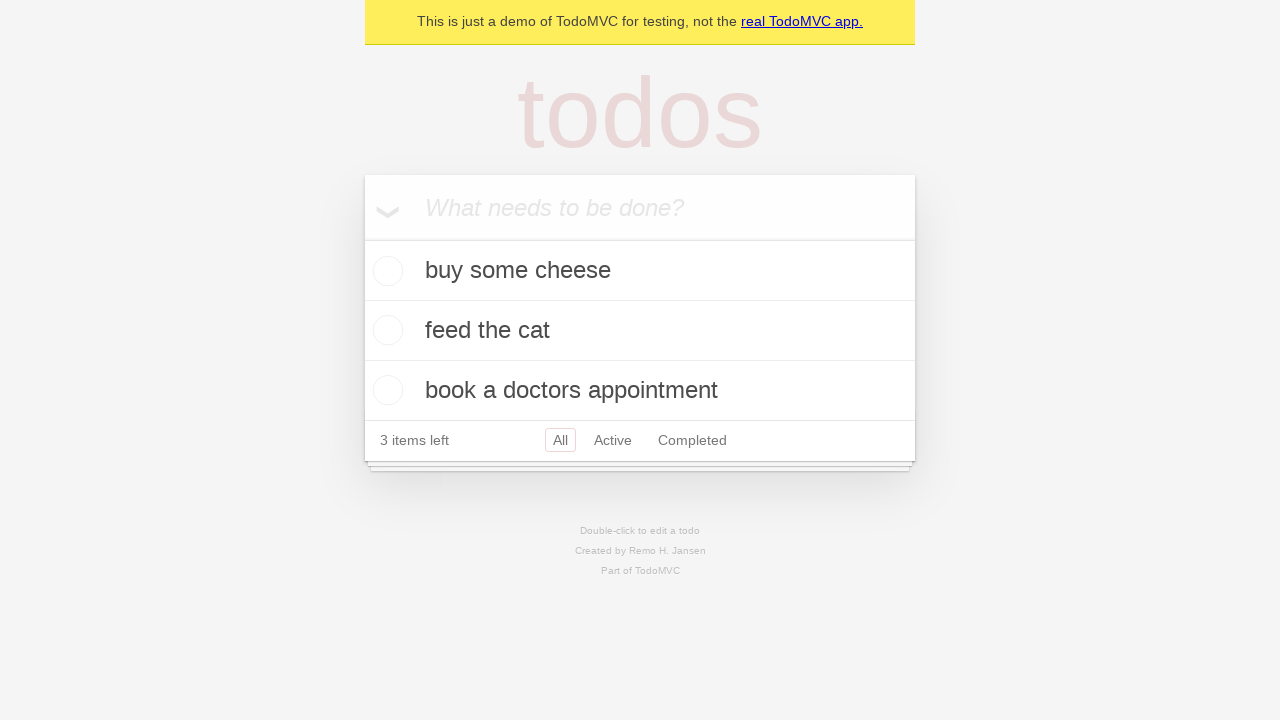

Located all todo items
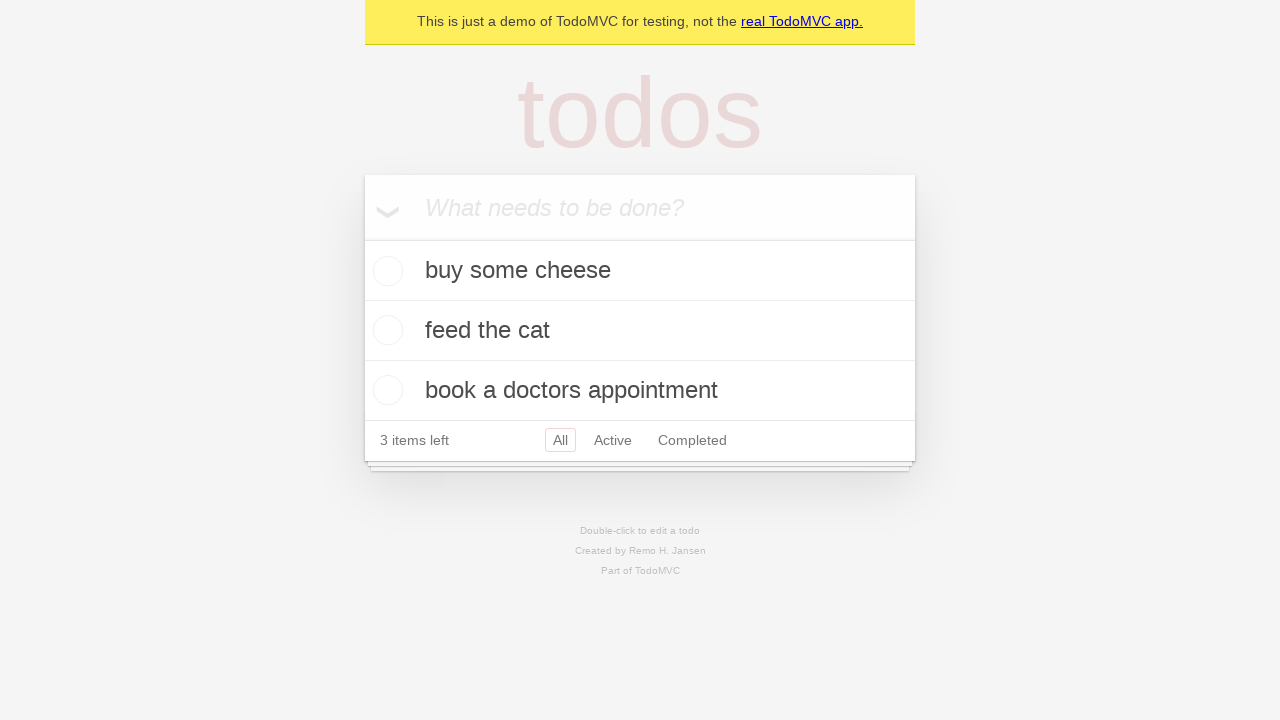

Selected second todo item
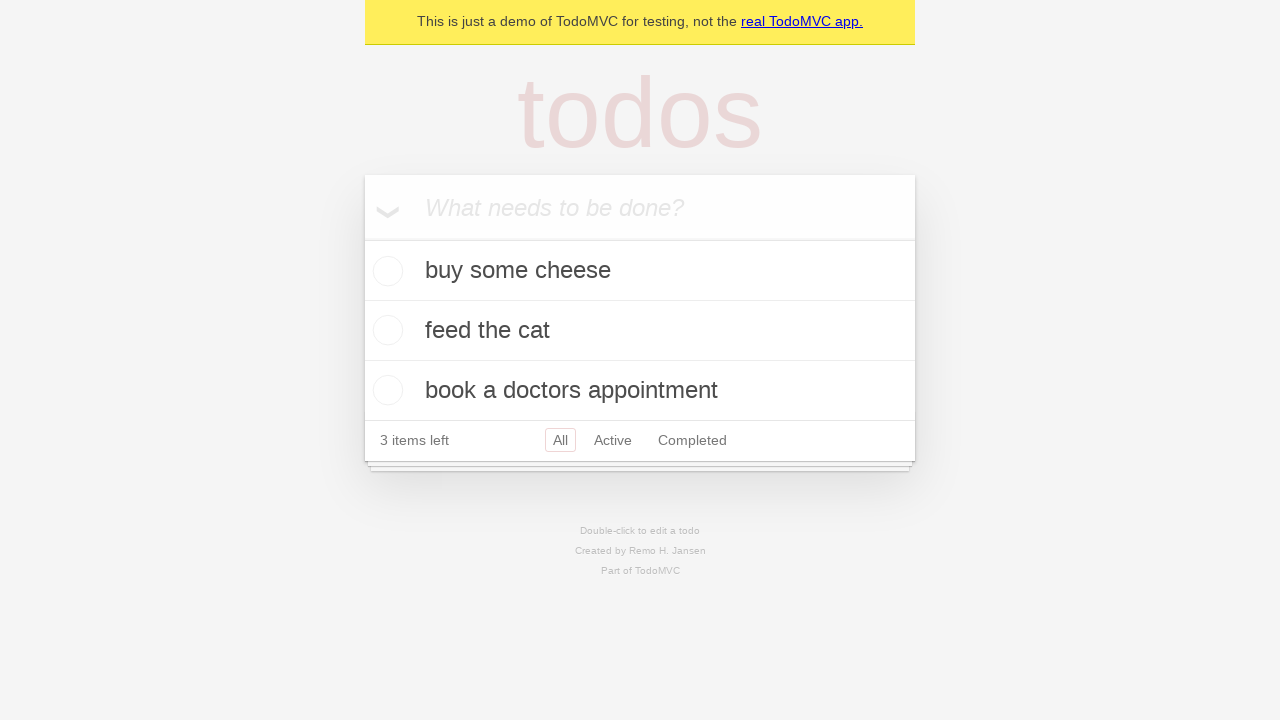

Double-clicked second todo to enter edit mode at (640, 331) on internal:testid=[data-testid="todo-item"s] >> nth=1
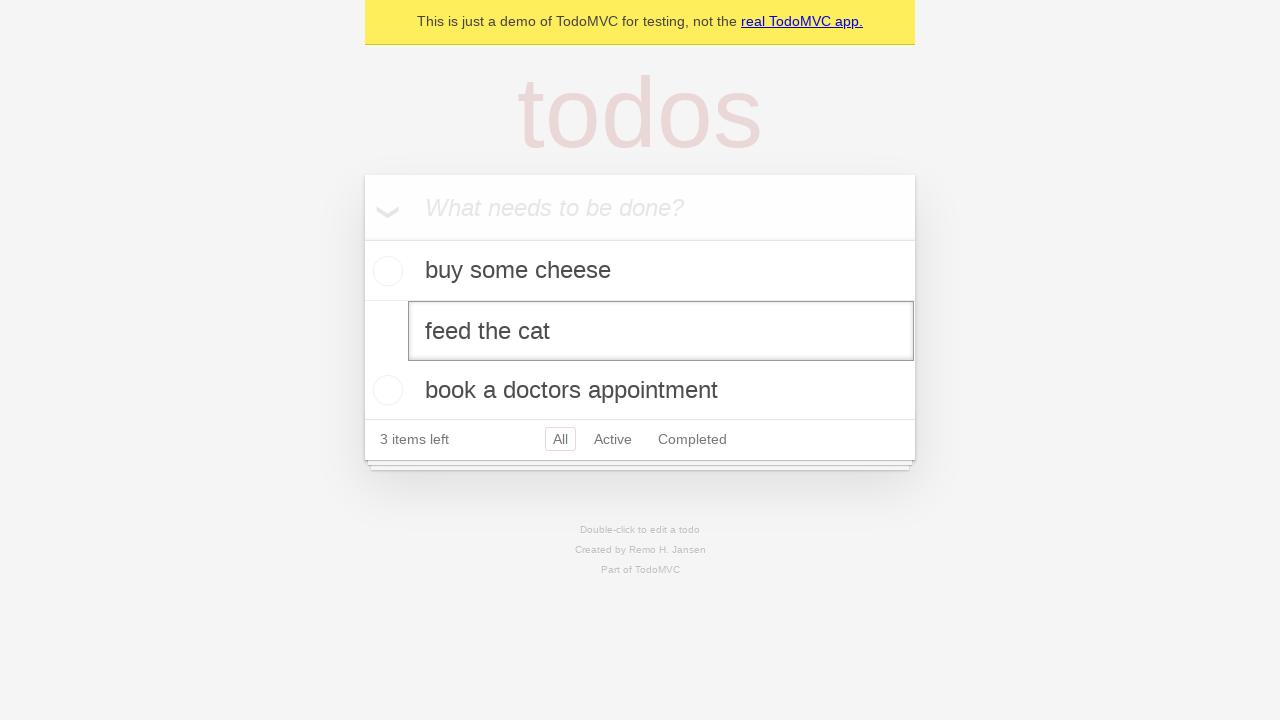

Located edit textbox
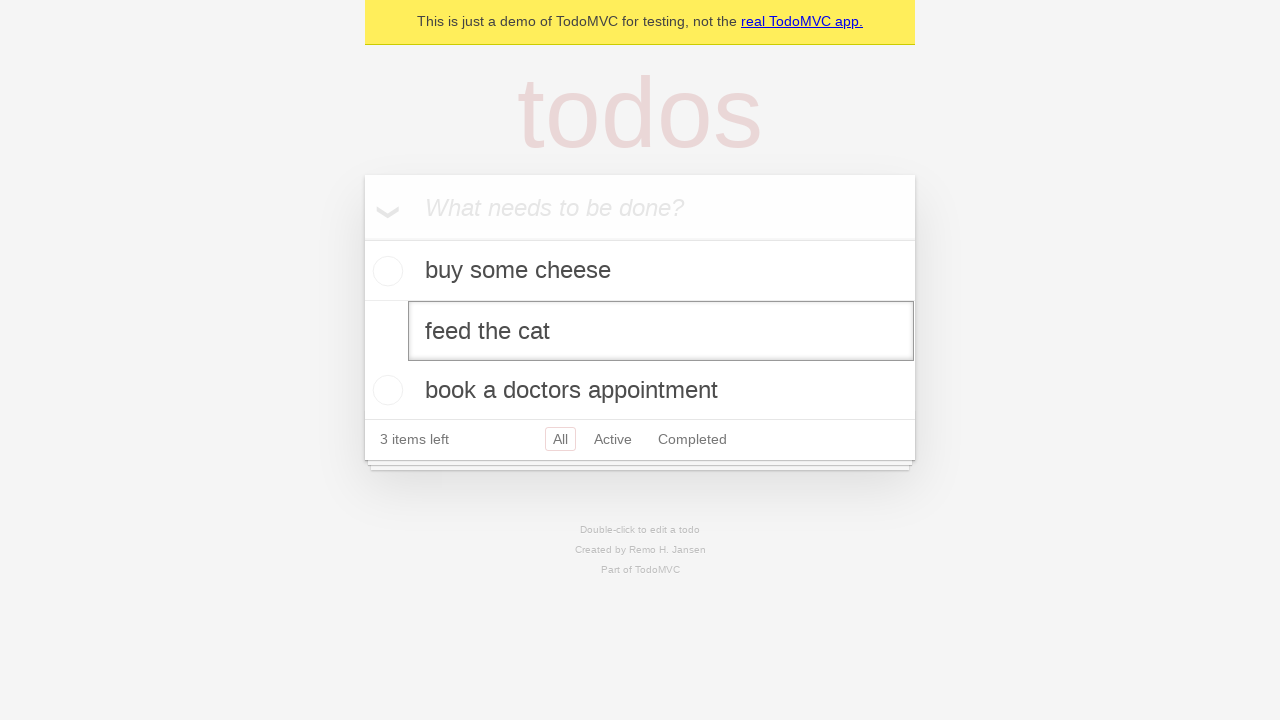

Filled edit textbox with 'buy some sausages' on internal:testid=[data-testid="todo-item"s] >> nth=1 >> internal:role=textbox[nam
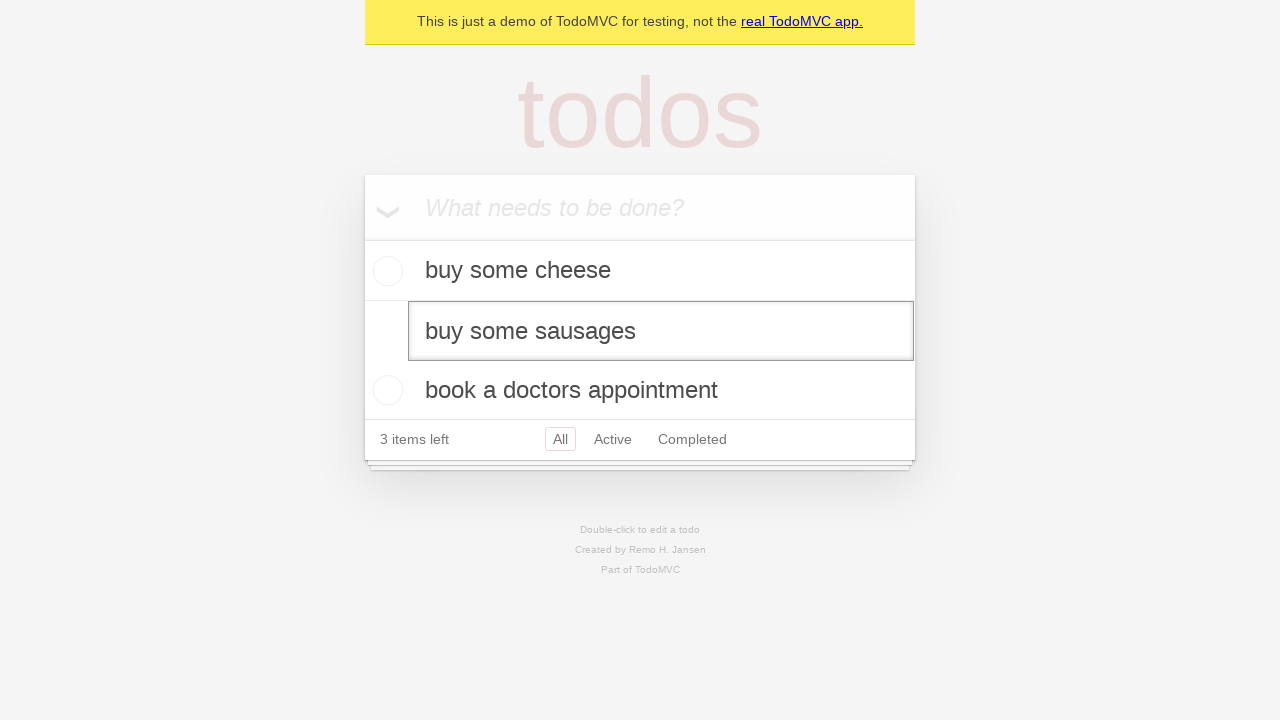

Pressed Enter to confirm todo edit on internal:testid=[data-testid="todo-item"s] >> nth=1 >> internal:role=textbox[nam
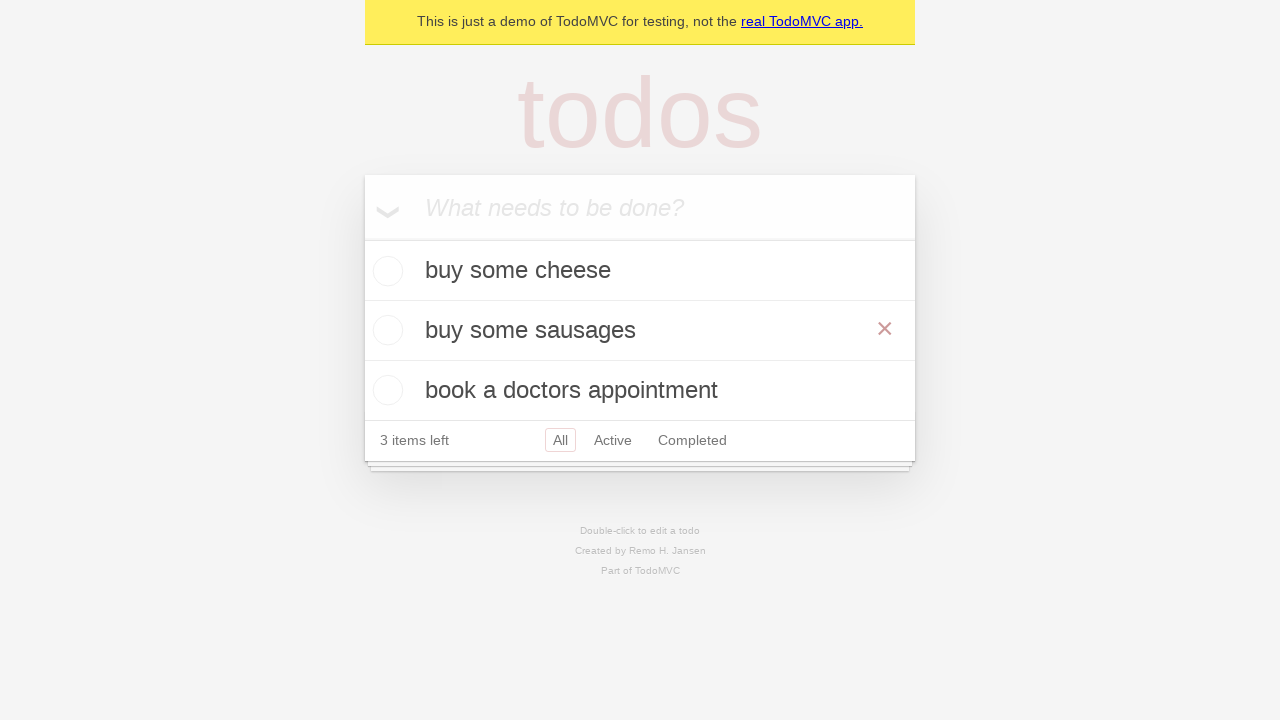

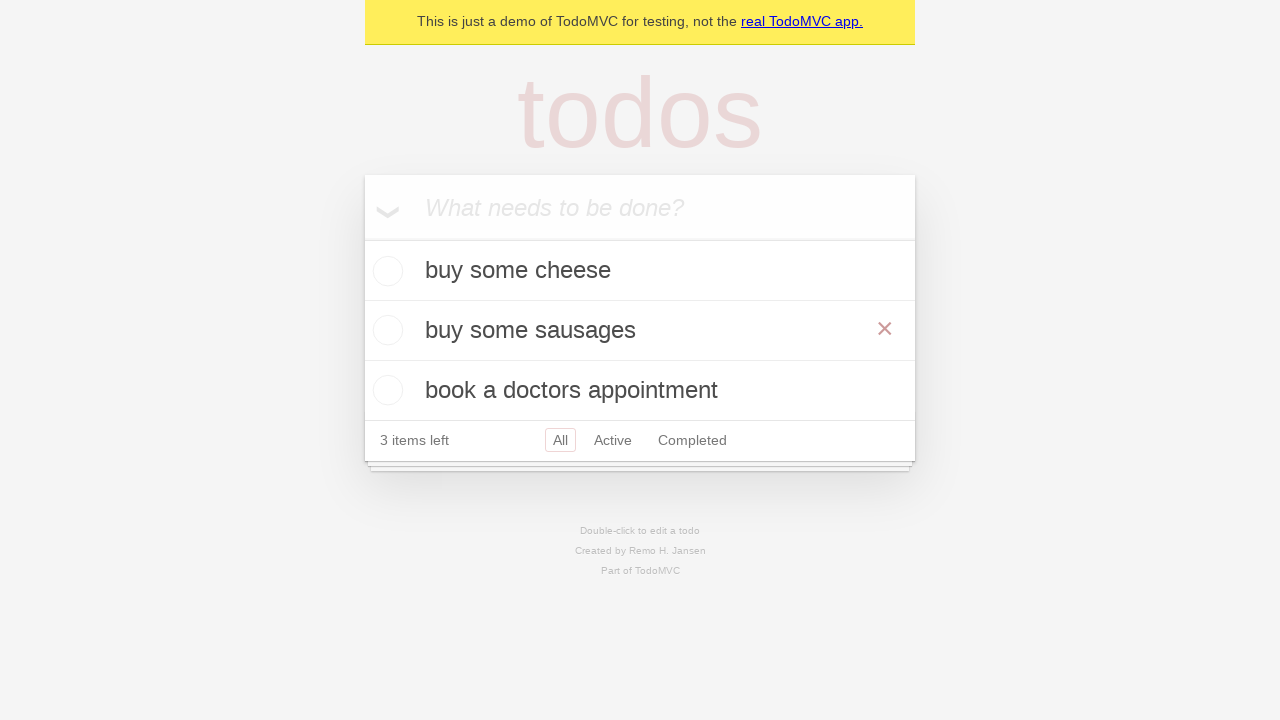